Navigates to a page, clicks a link with a mathematically calculated text value, then fills out a form with name and location information and submits it.

Starting URL: http://suninjuly.github.io/find_link_text

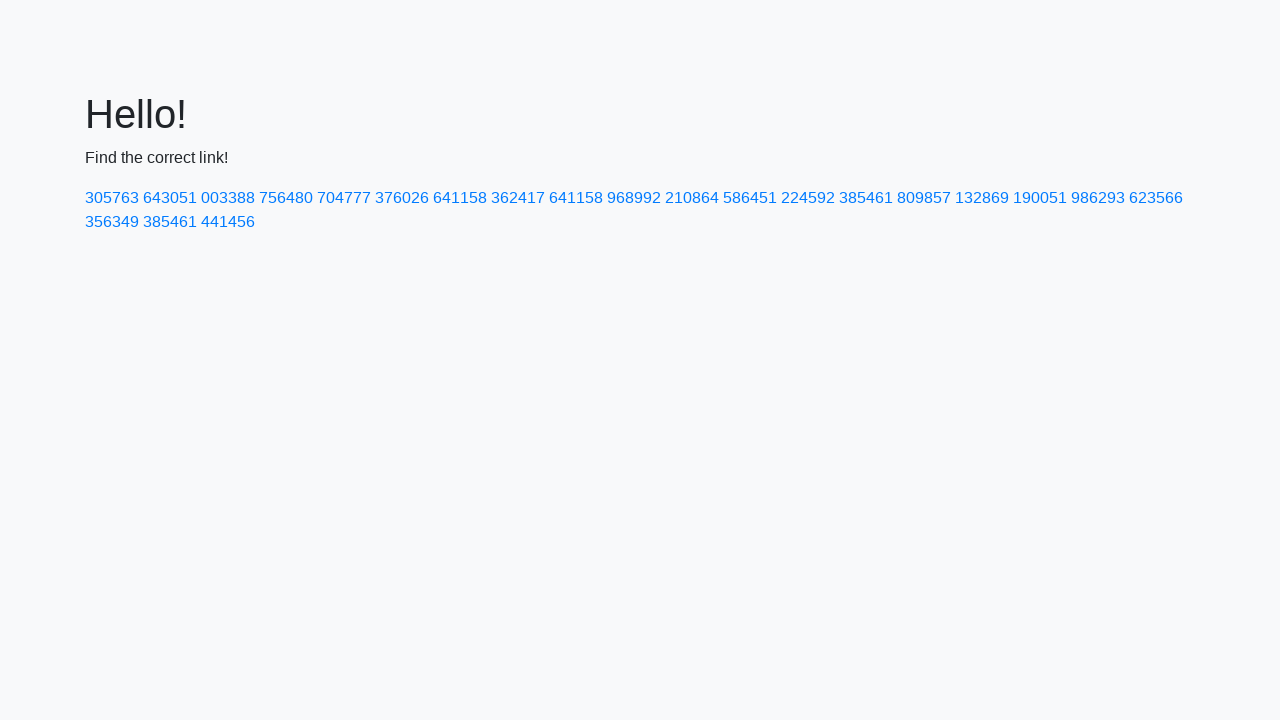

Clicked link with mathematically calculated text '224592' at (808, 198) on text=224592
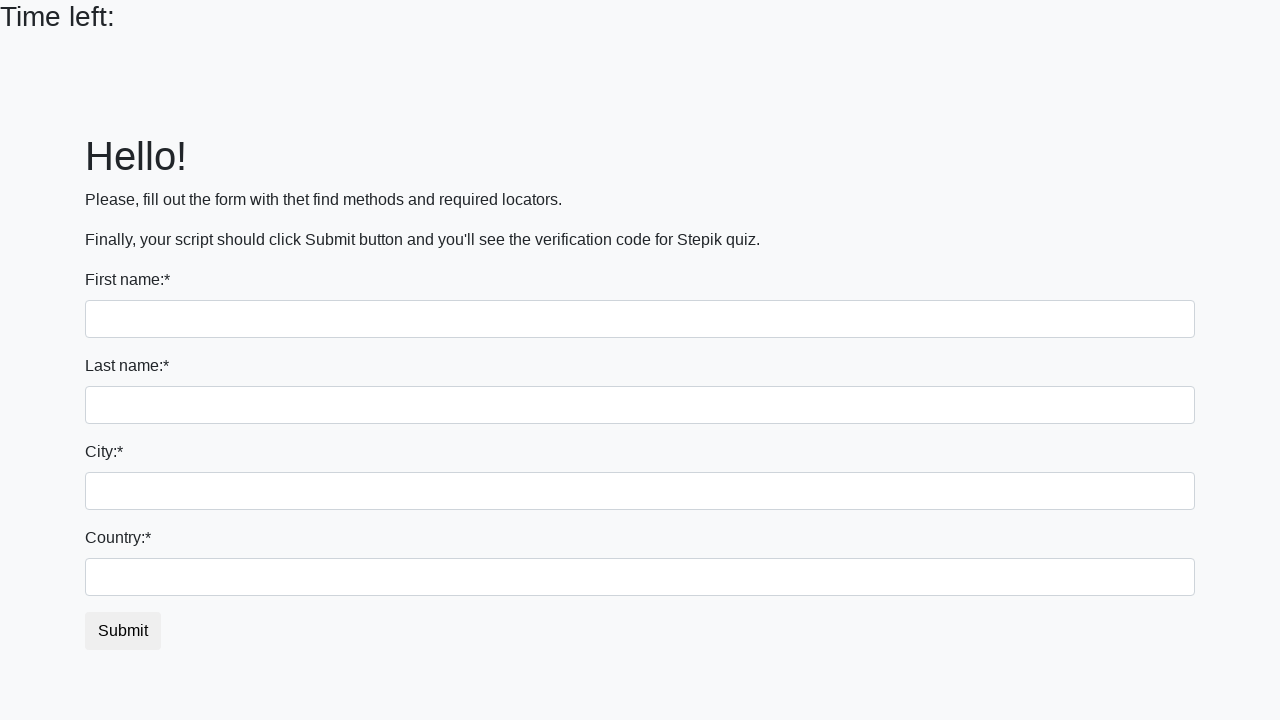

Filled first name field with 'Ivan' on input
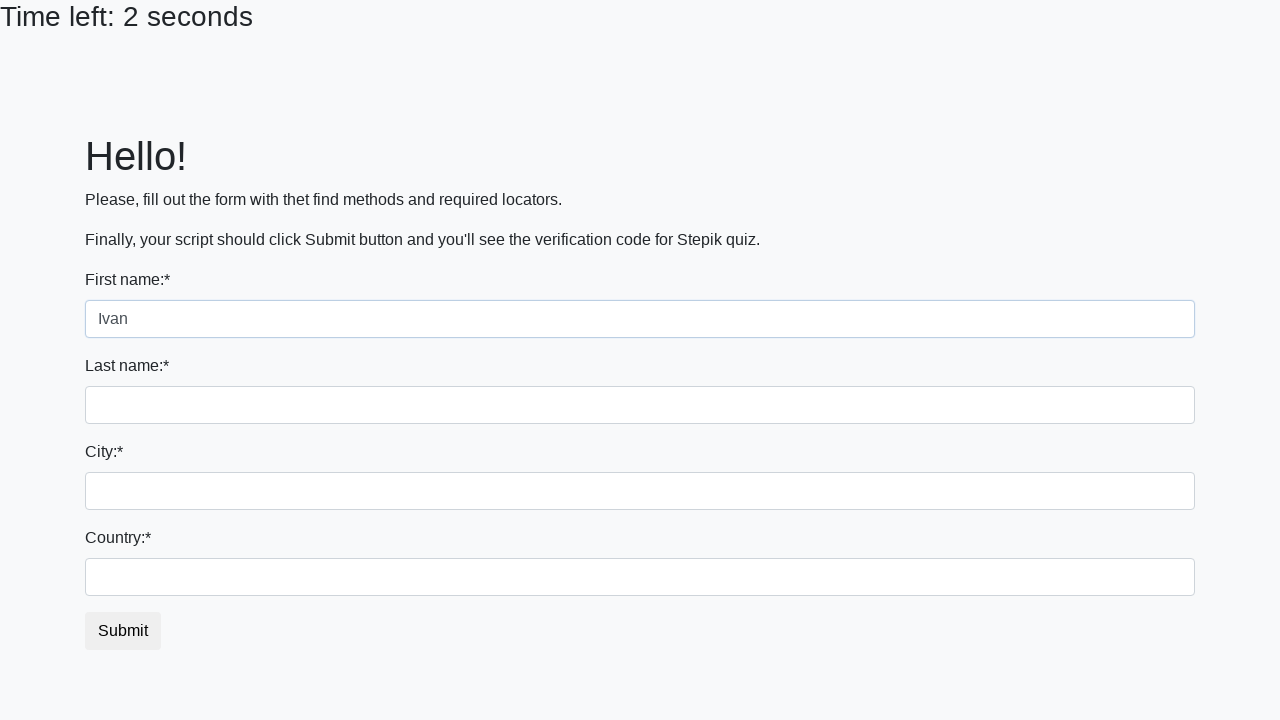

Filled last name field with 'Petrov' on input[name='last_name']
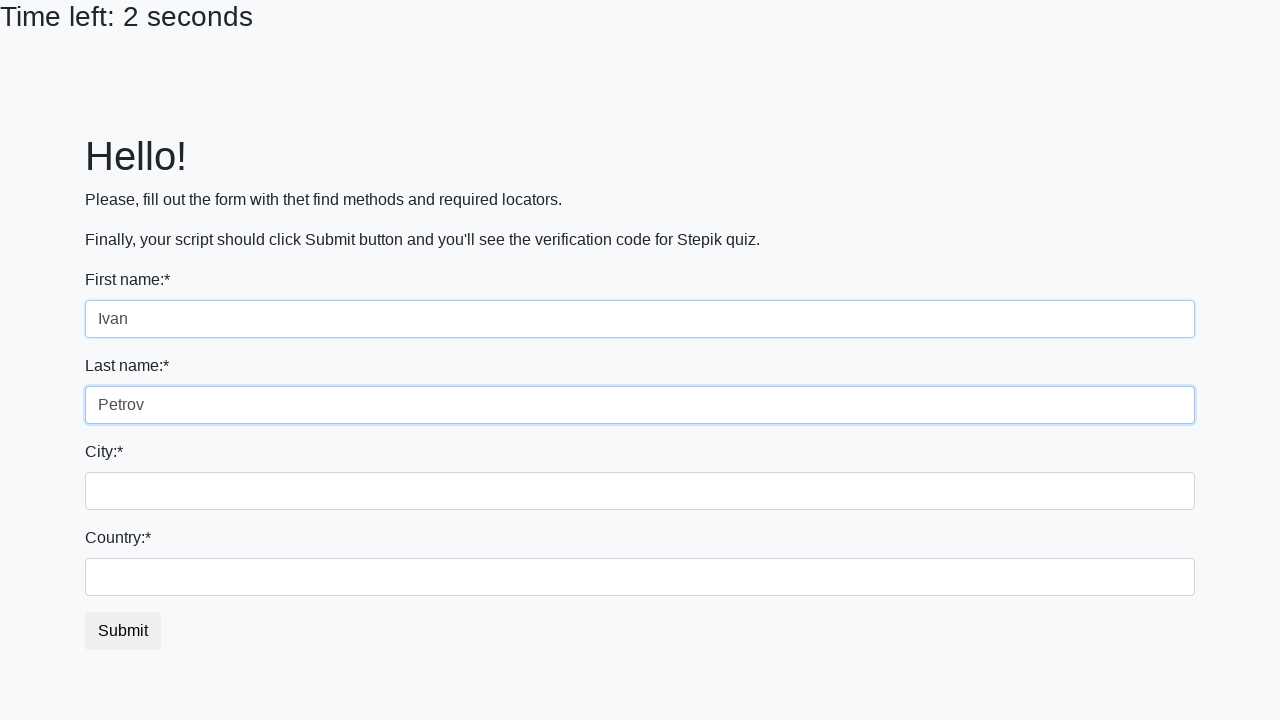

Filled city field with 'Smolensk' on .city
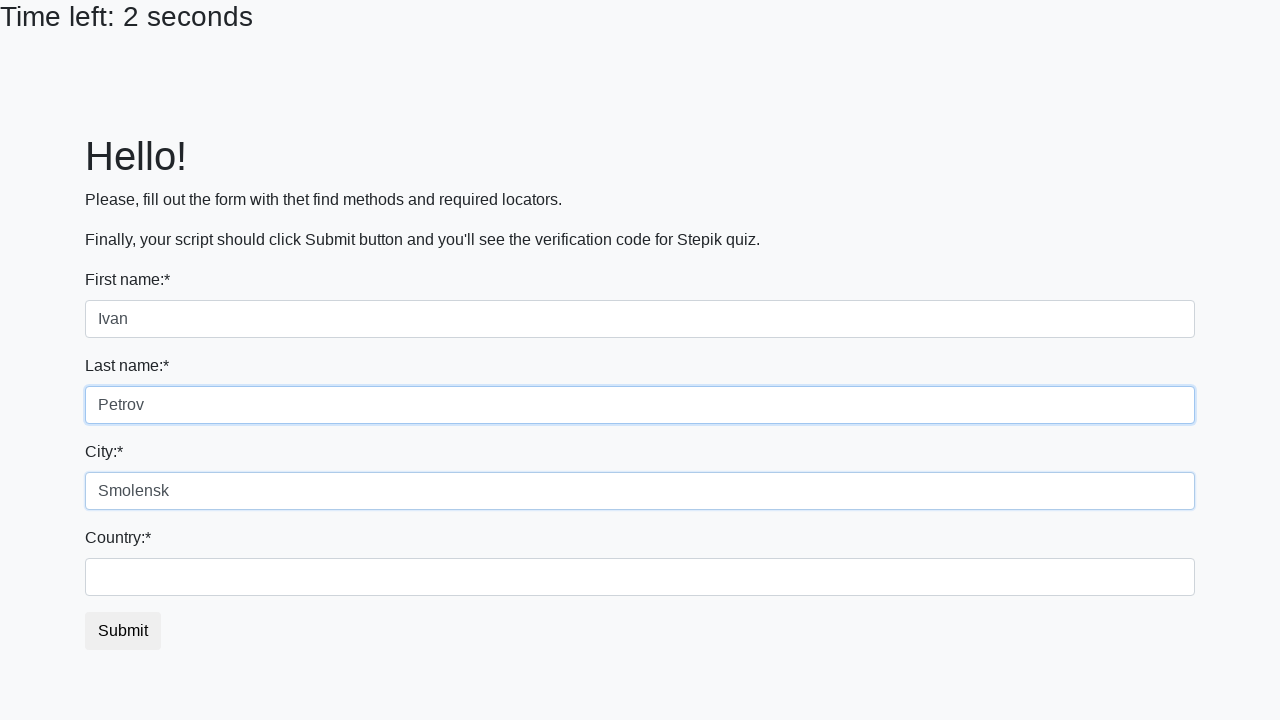

Filled country field with 'Russia' on #country
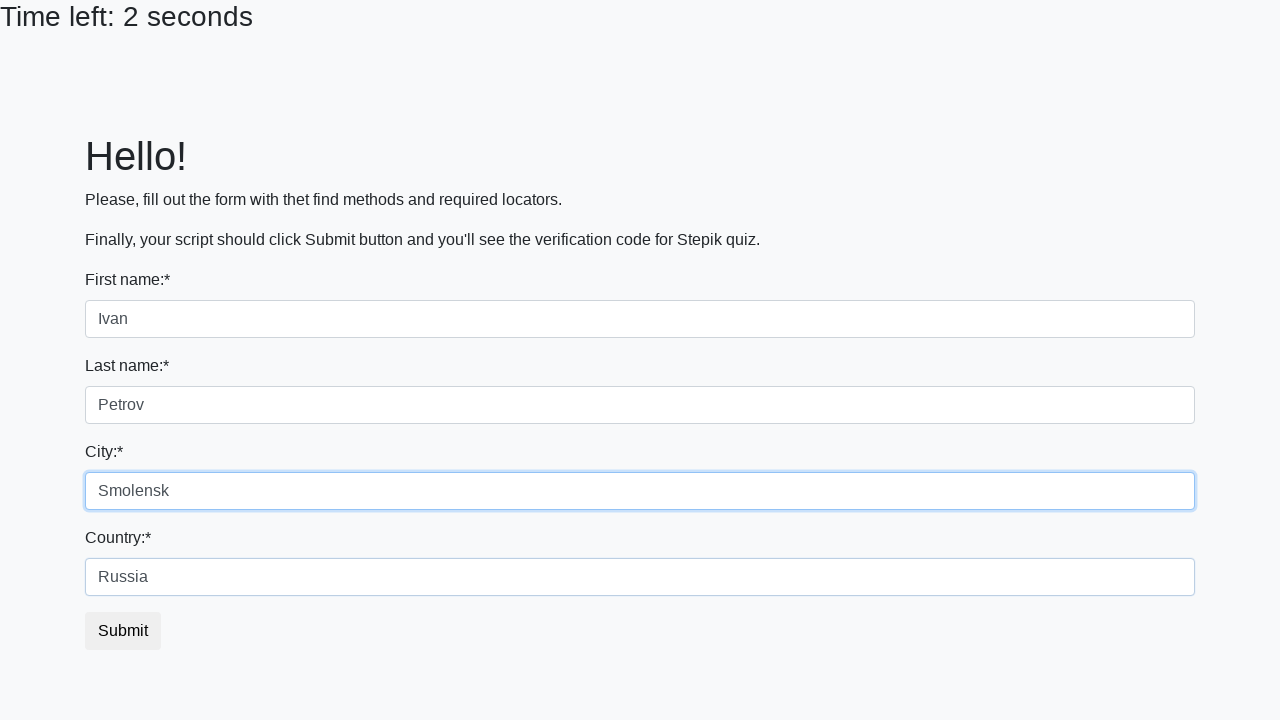

Clicked submit button to submit the form at (123, 631) on button.btn
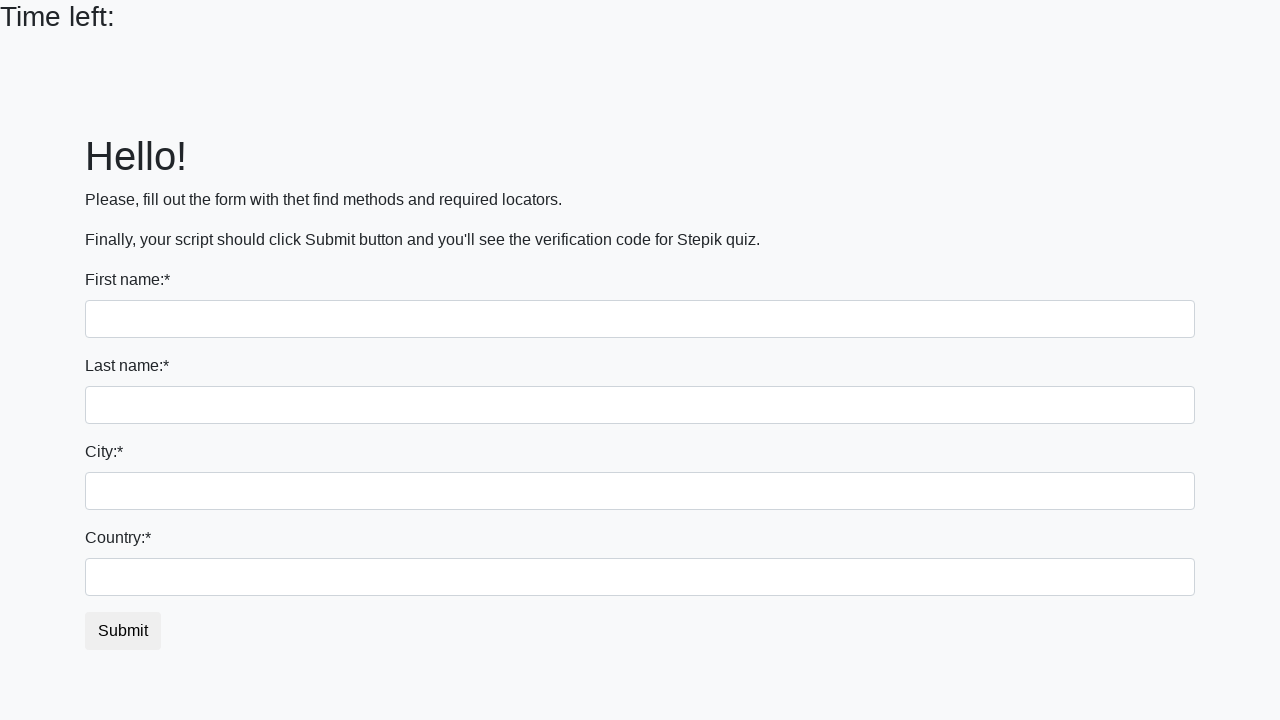

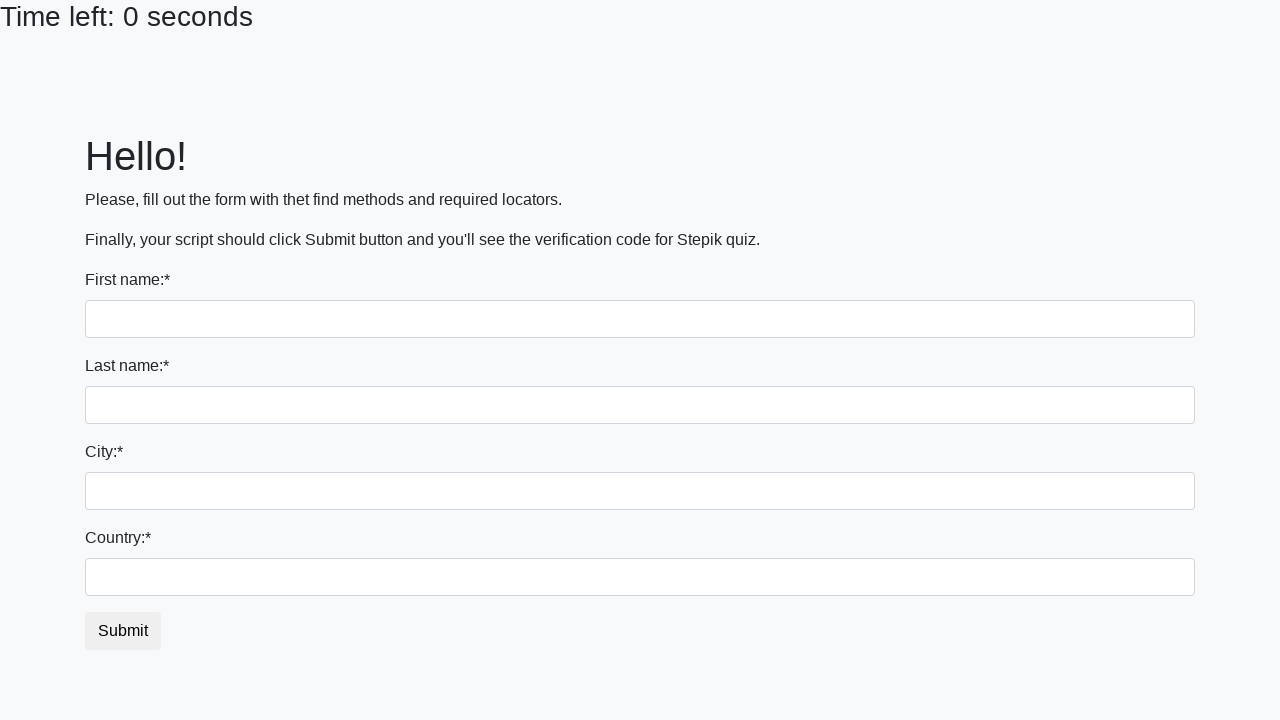